Tests form submission with no fields filled, verifies the confirmation message displays correctly with empty values

Starting URL: https://lm.skillbox.cc/qa_tester/module02/homework1/

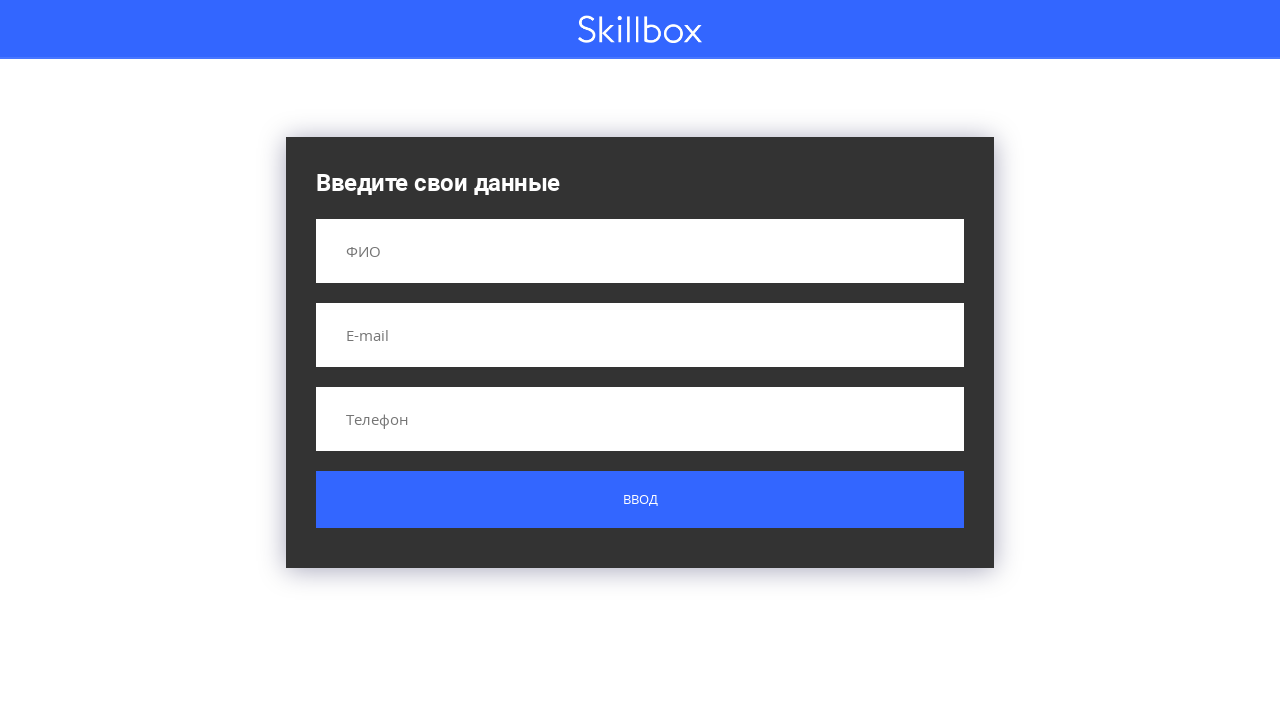

Clicked submit button without filling any form fields at (640, 500) on .button
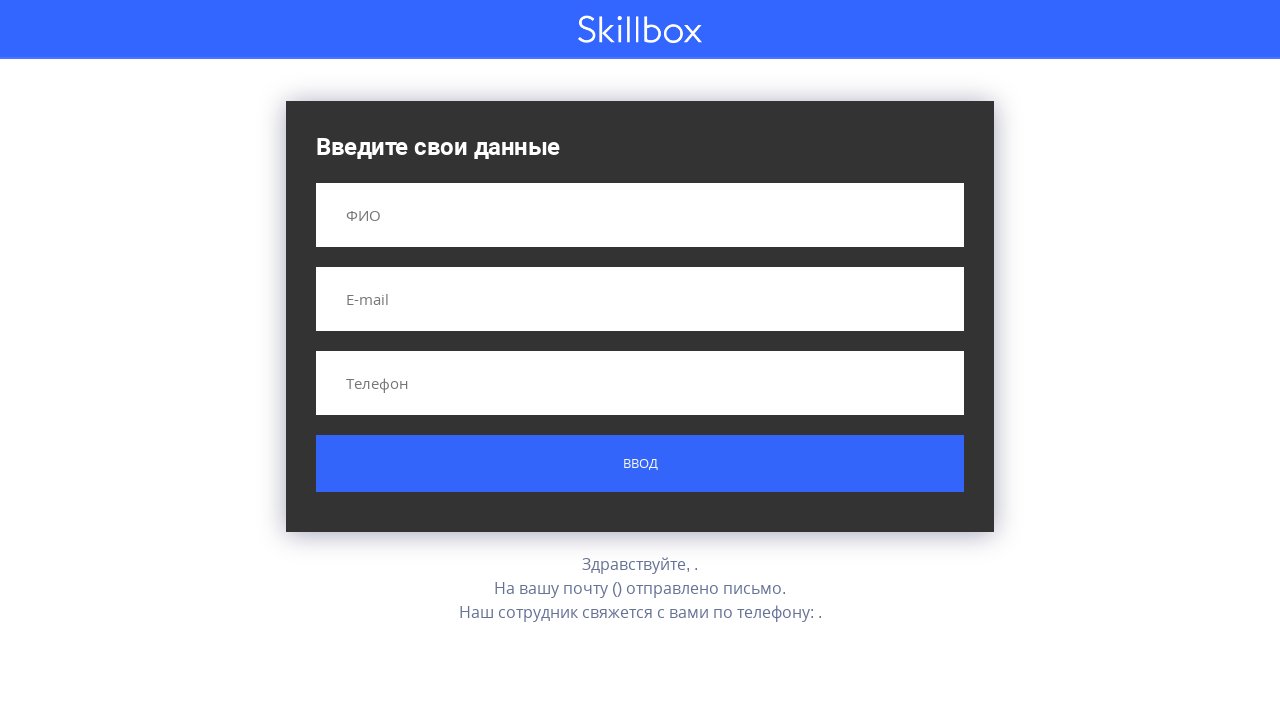

Confirmation message appeared with empty values
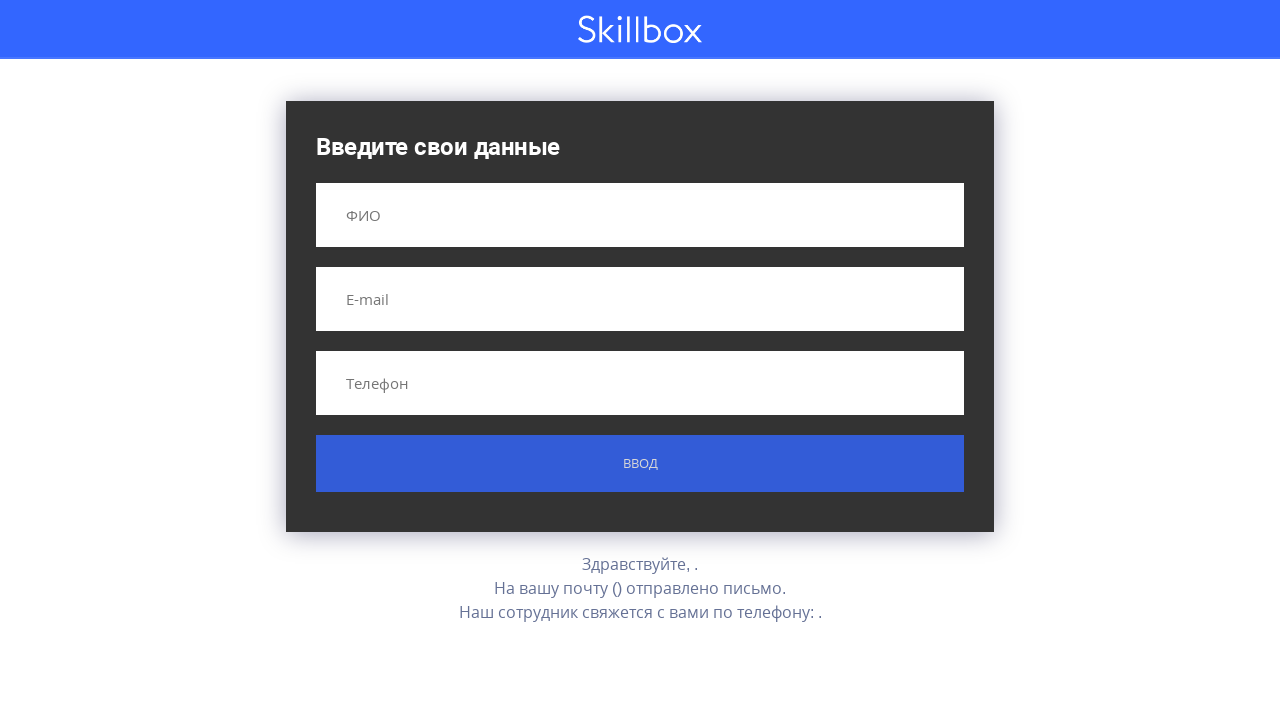

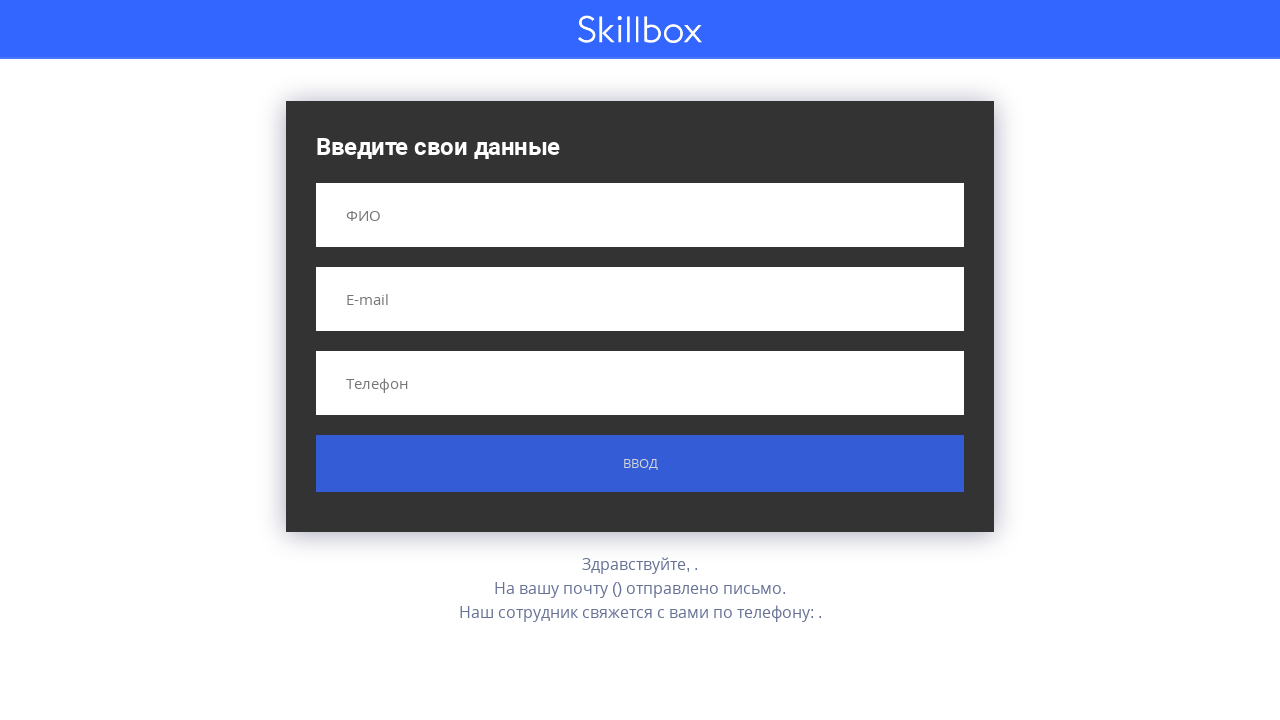